Tests Ajio's search and filter functionality by searching for bags, applying gender and category filters, and verifying the results display

Starting URL: https://www.ajio.com/

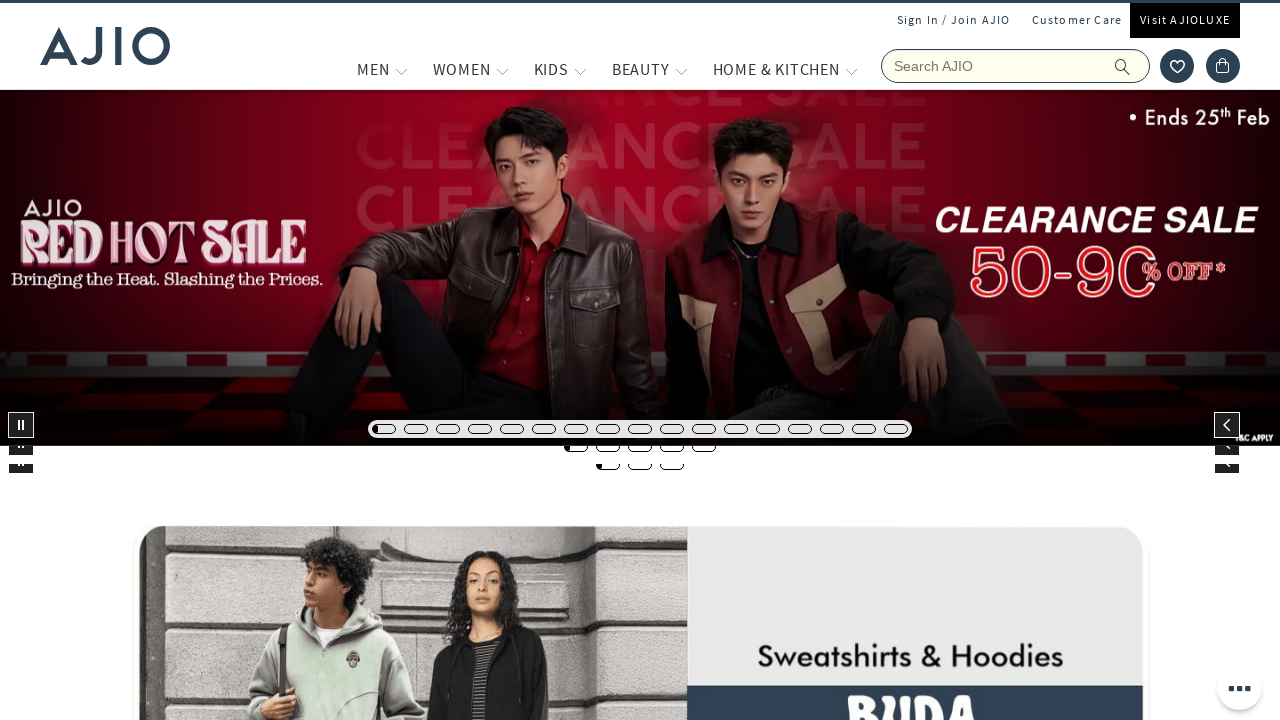

Filled search field with 'bags' on input[aria-label='Search Ajio']
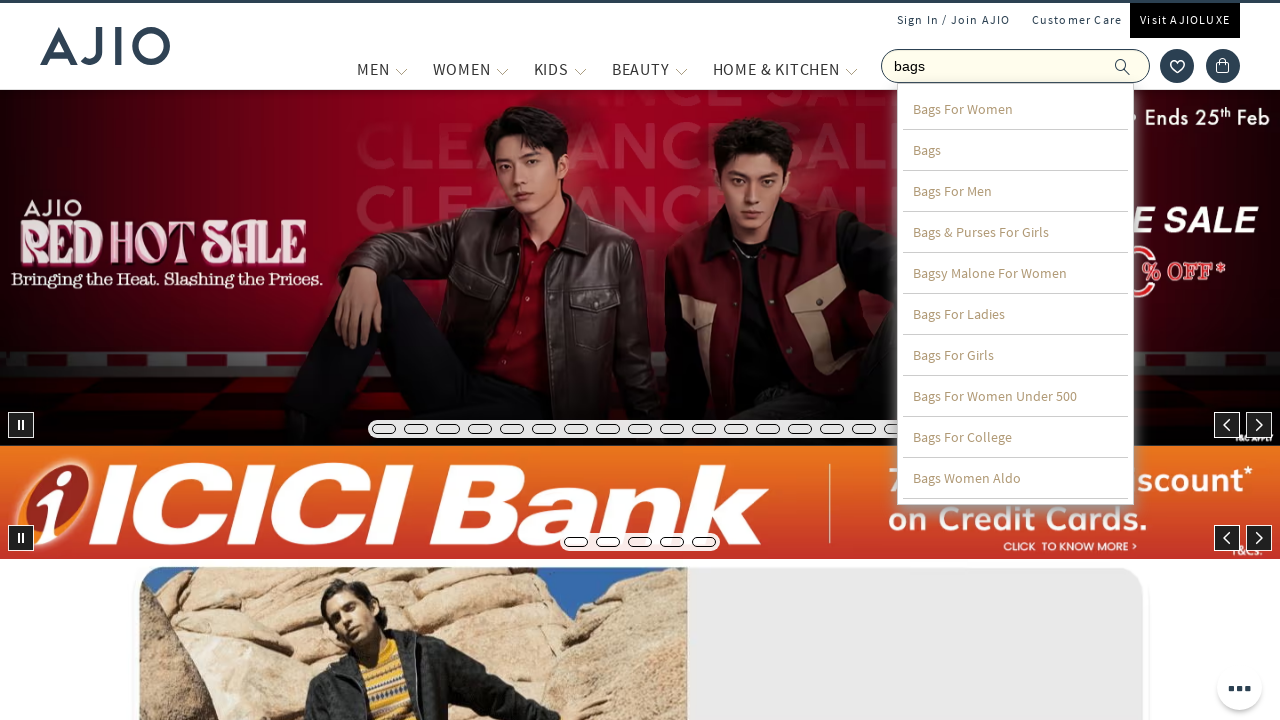

Clicked search button to search for bags at (1133, 66) on button[aria-label='search']
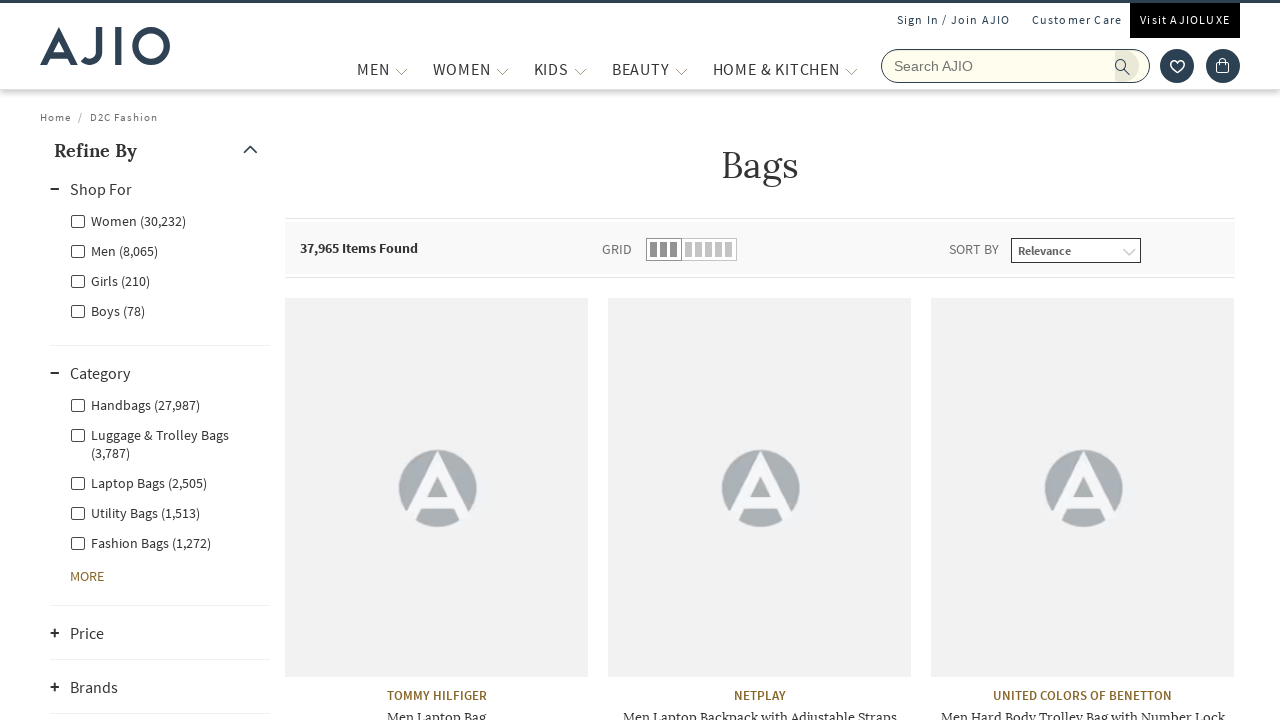

Applied 'Men' gender filter at (160, 250) on xpath=//input[@id='Men']/parent::div
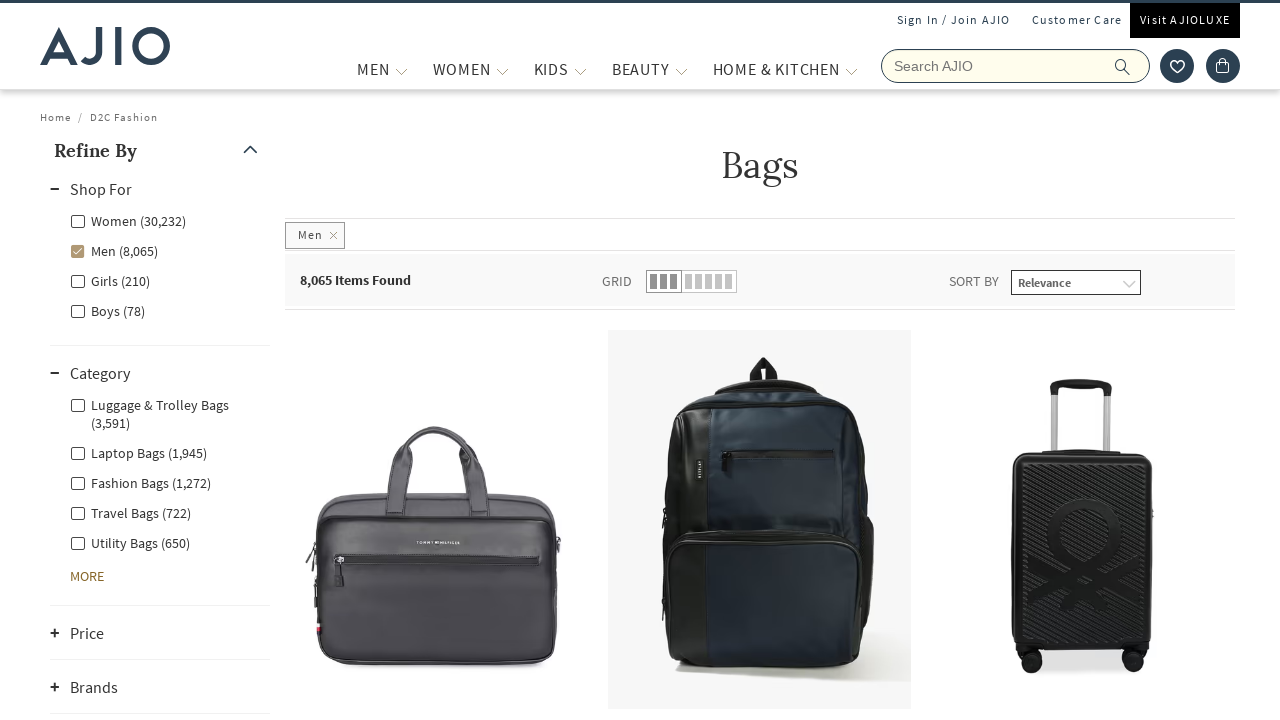

Waited for gender filter to apply
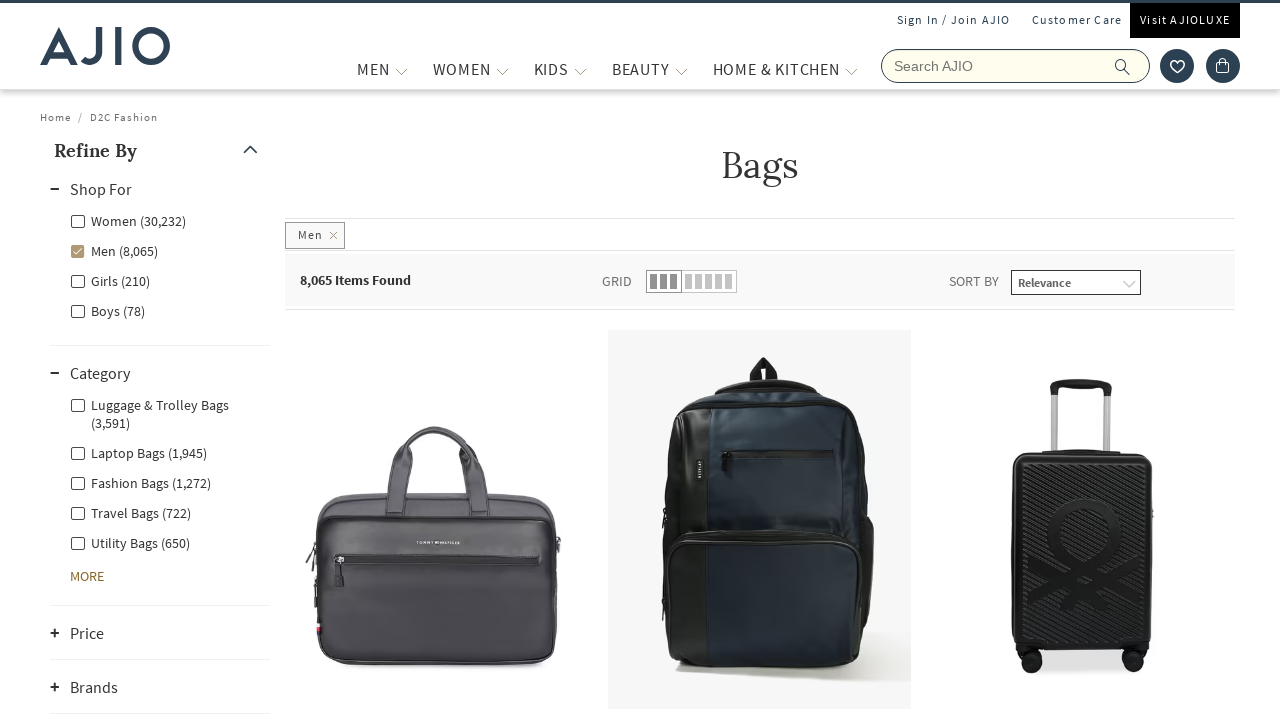

Applied 'Men - Fashion Bags' category filter at (160, 482) on xpath=//input[@id='Men - Fashion Bags']/parent::div
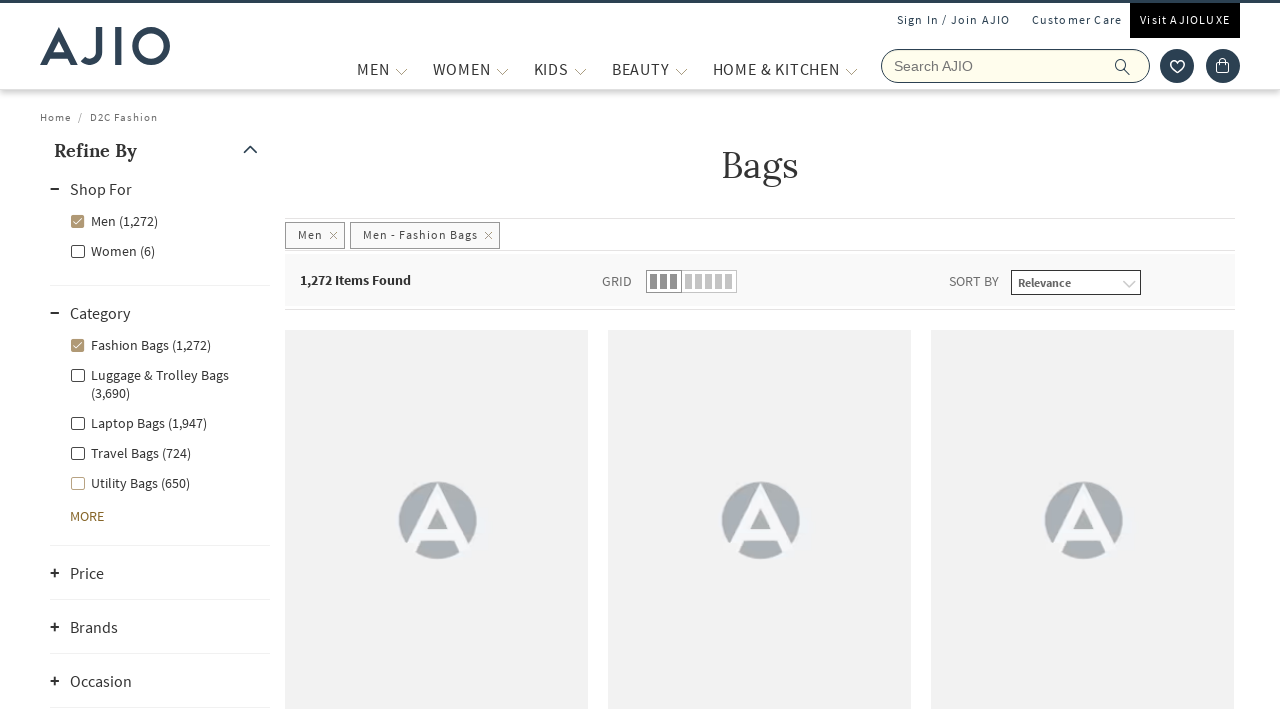

Waited for category filter to apply and results to update
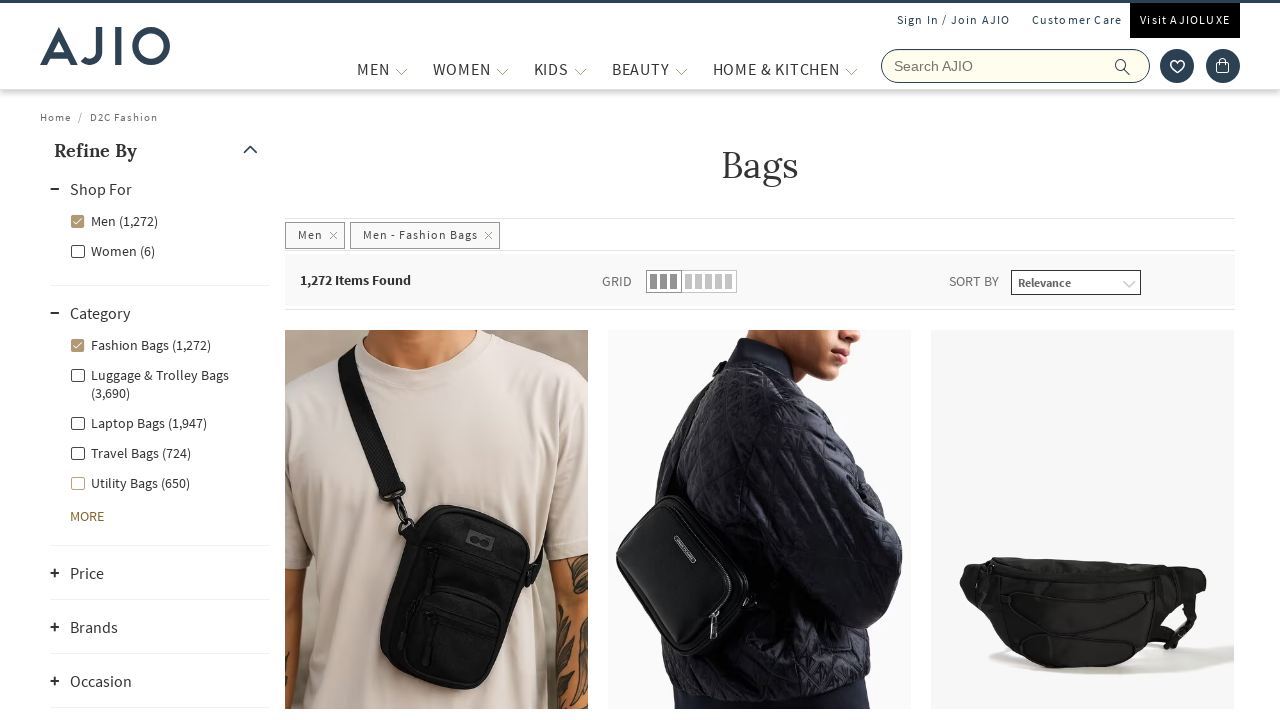

Items count element is now visible
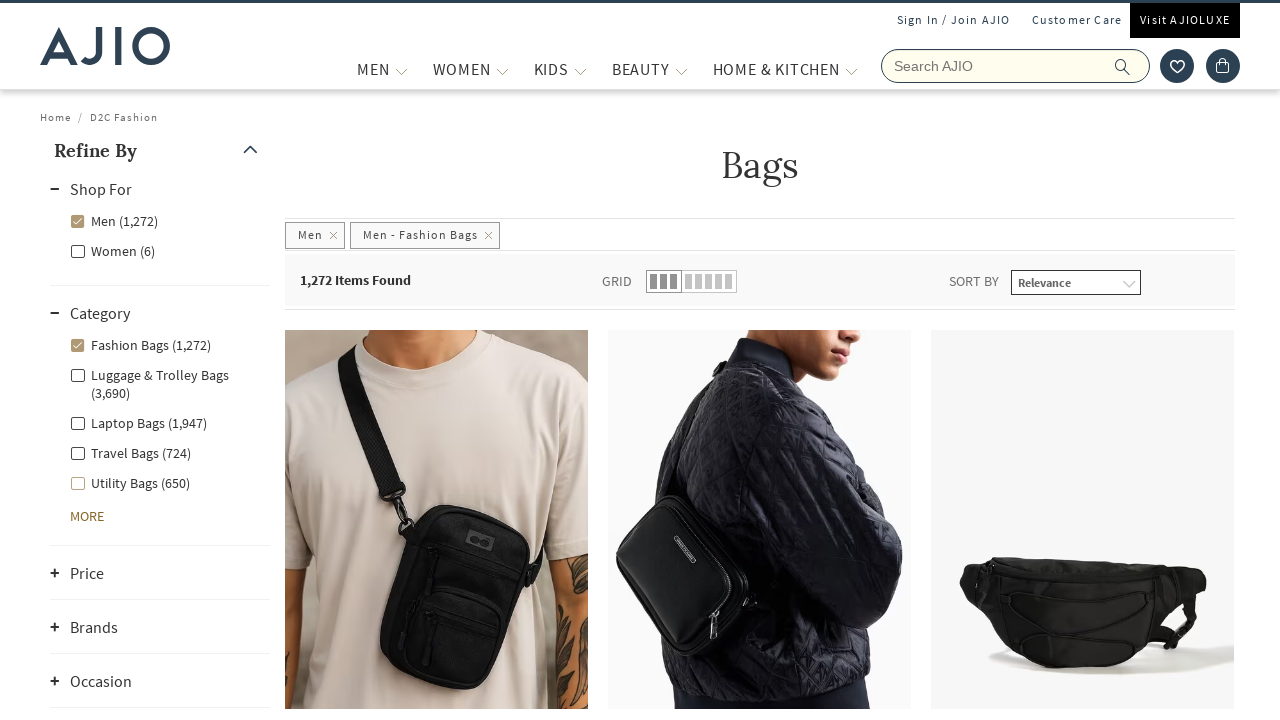

Brand elements have loaded successfully
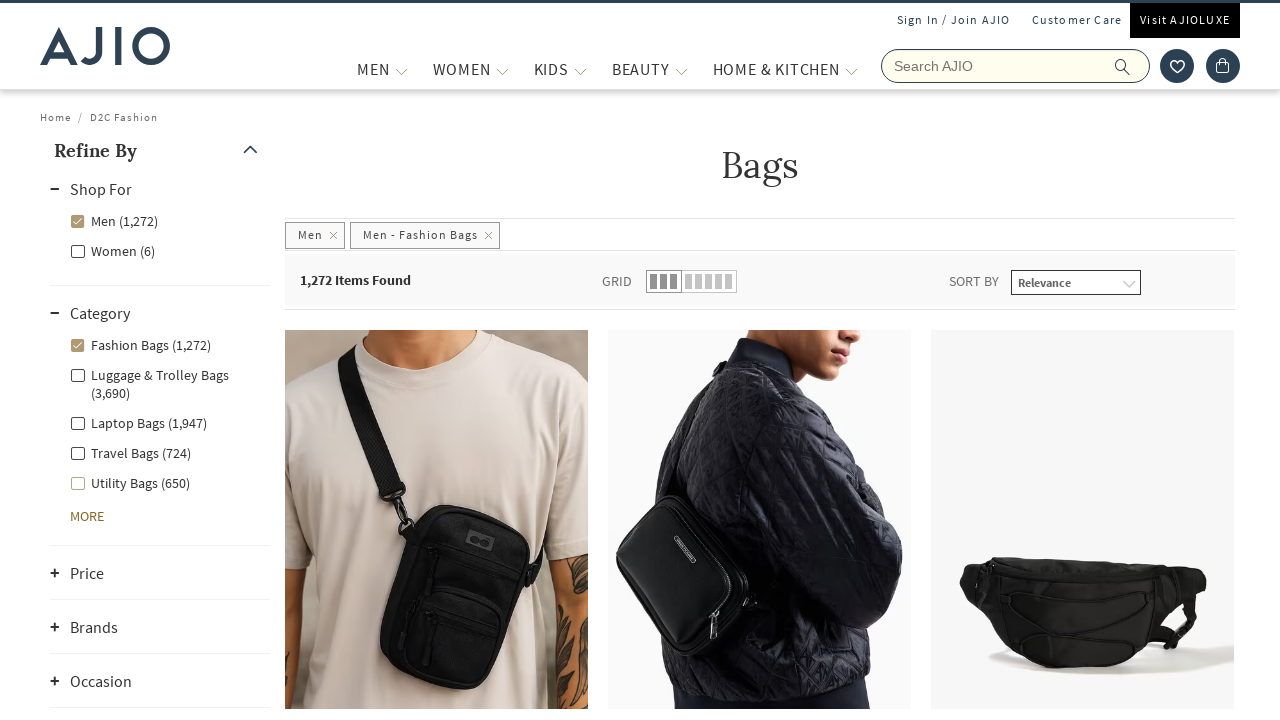

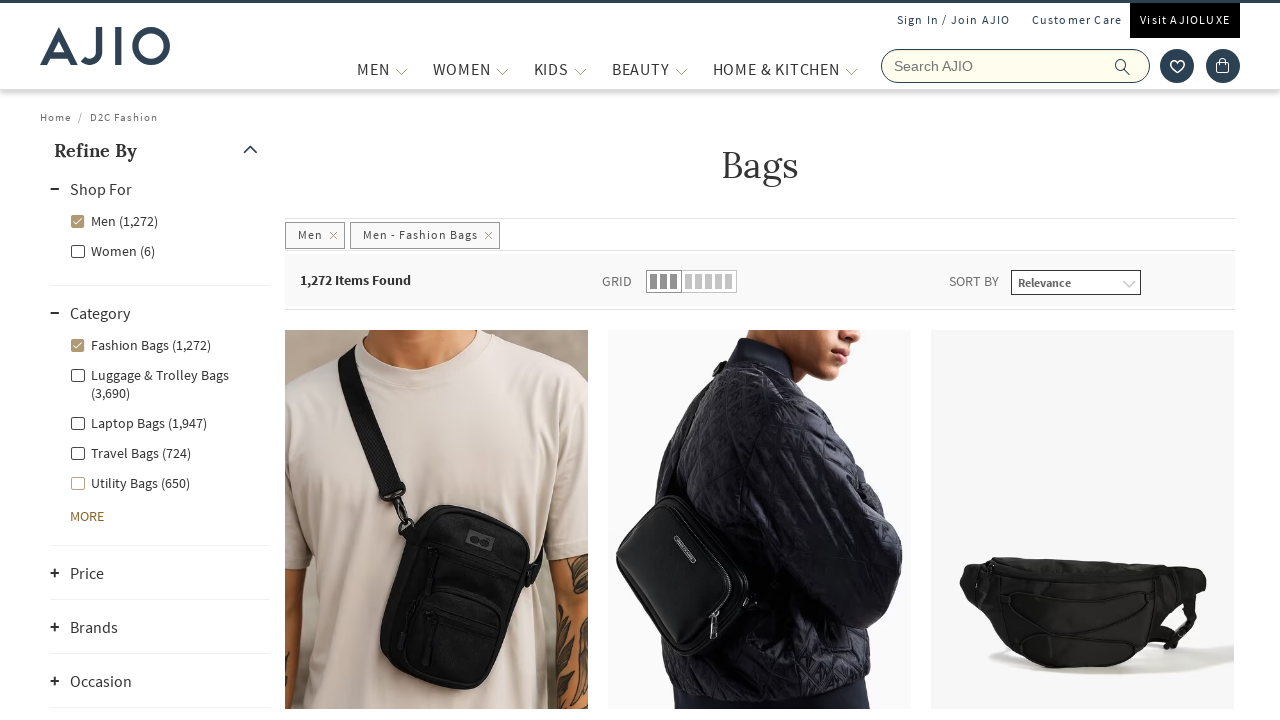